Tests iframe interaction and alert handling on W3Schools try-it editor by clicking a button inside an iframe, entering text into a prompt alert, and accepting it

Starting URL: https://www.w3schools.com/js/tryit.asp?filename=tryjs_prompt

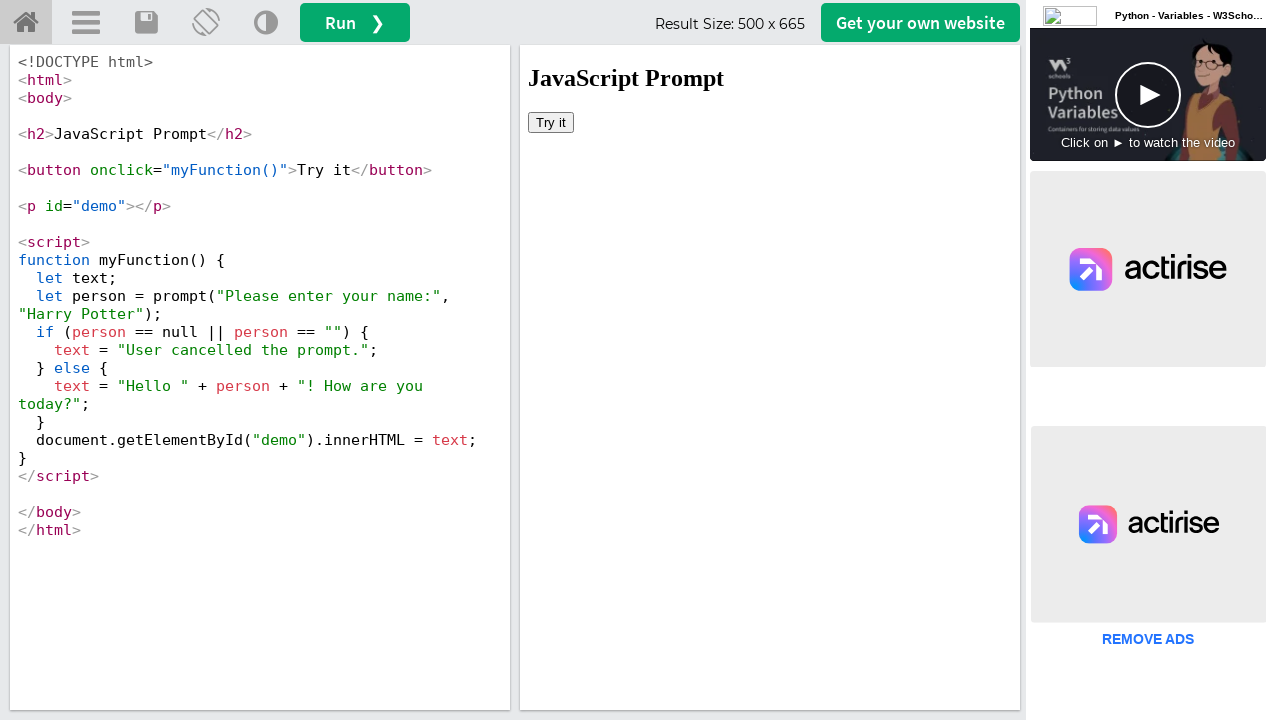

Located iframe with id 'iframeResult'
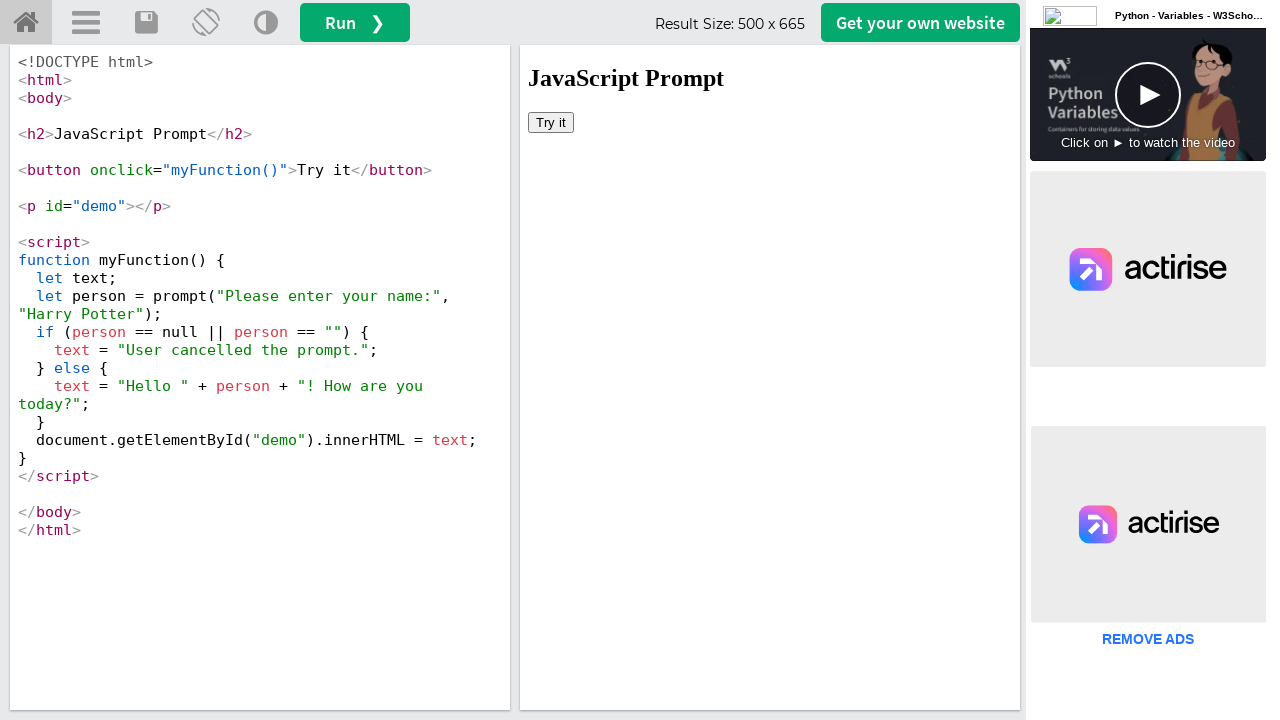

Clicked 'Try it' button inside iframe at (551, 122) on #iframeResult >> internal:control=enter-frame >> button:has-text('Try it')
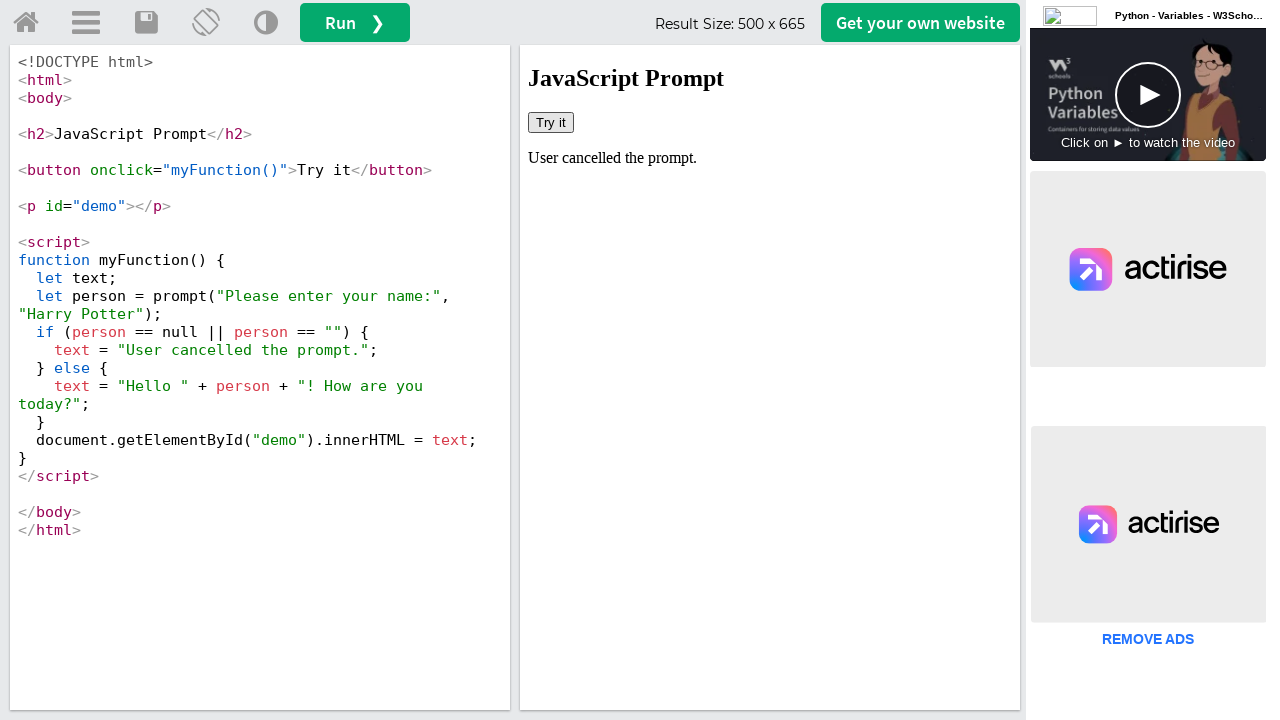

Set up dialog handler to accept prompt with 'Himanshu Tiwari'
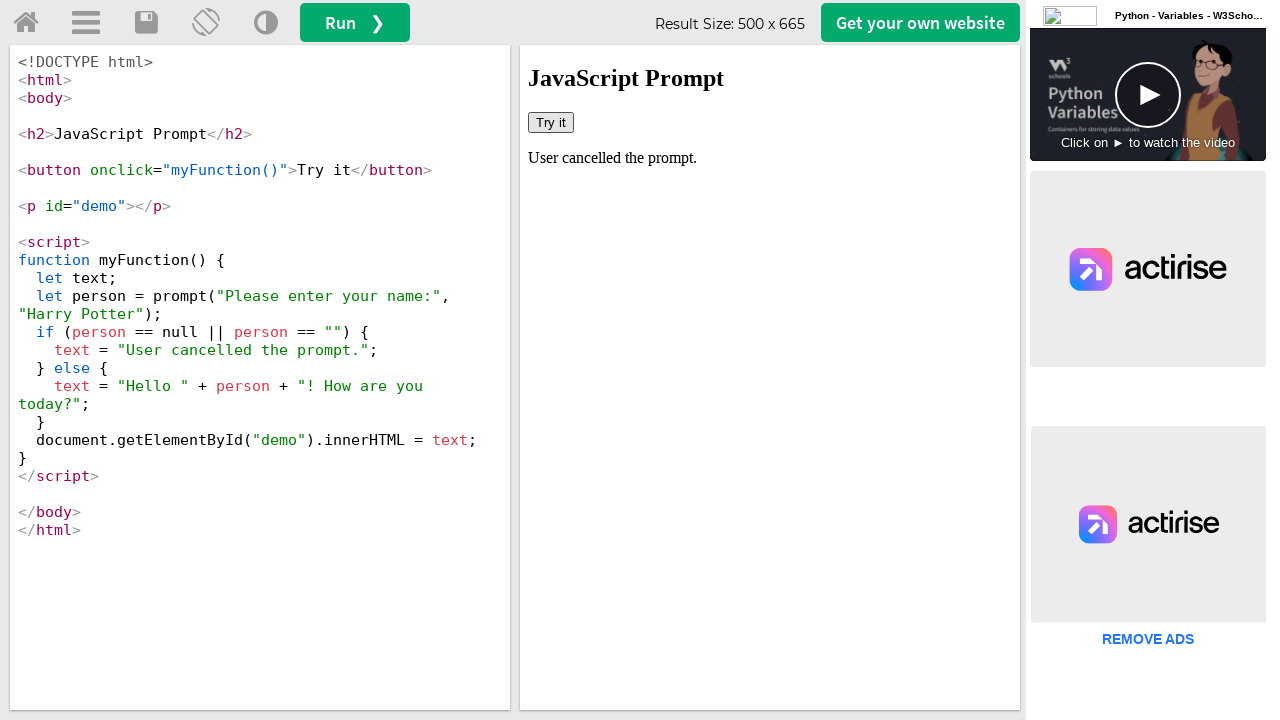

Alert dialog accepted with entered text
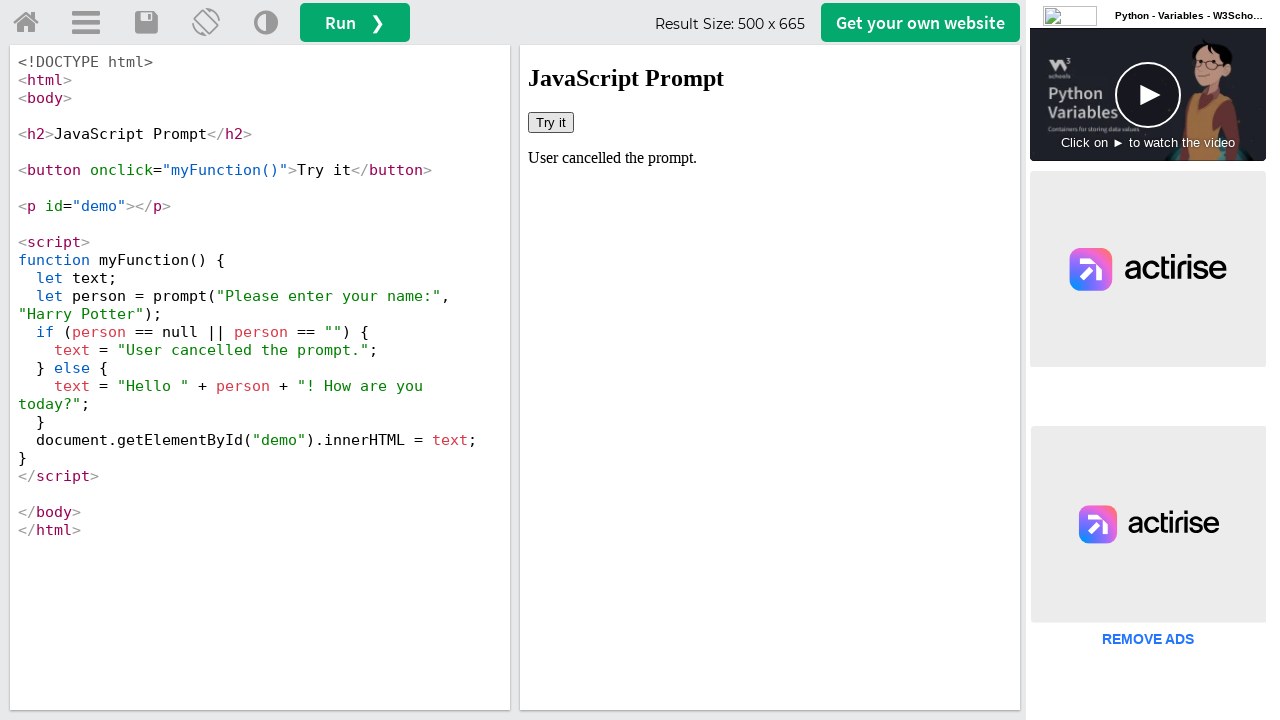

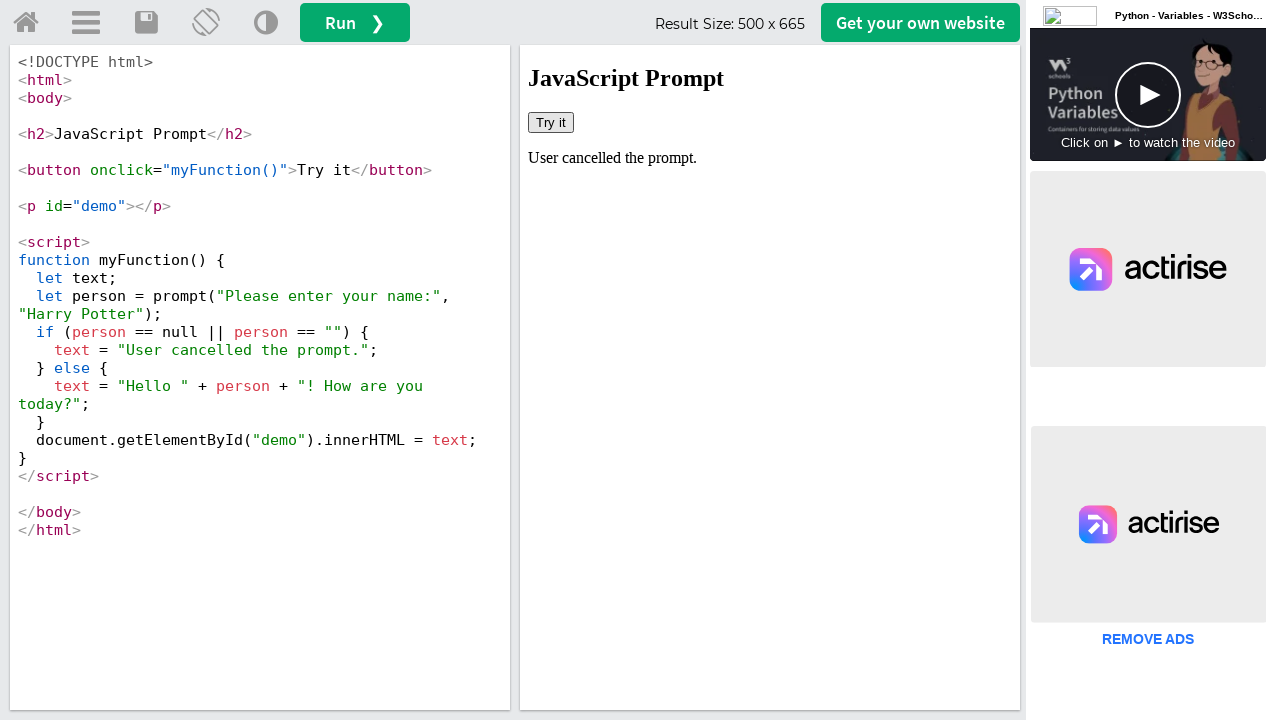